Tests opening a new message window by clicking a button and attempting to verify content in the new window

Starting URL: https://demoqa.com/browser-windows

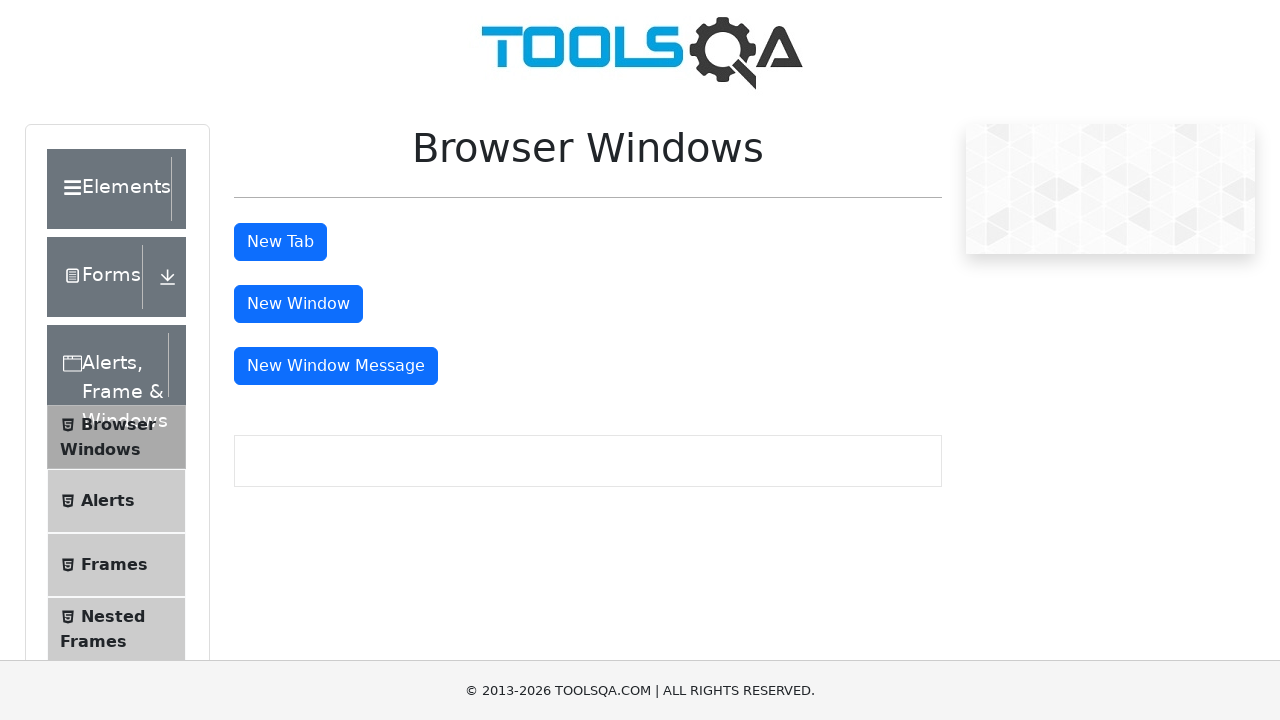

Clicked button to open new message window at (336, 366) on #messageWindowButton
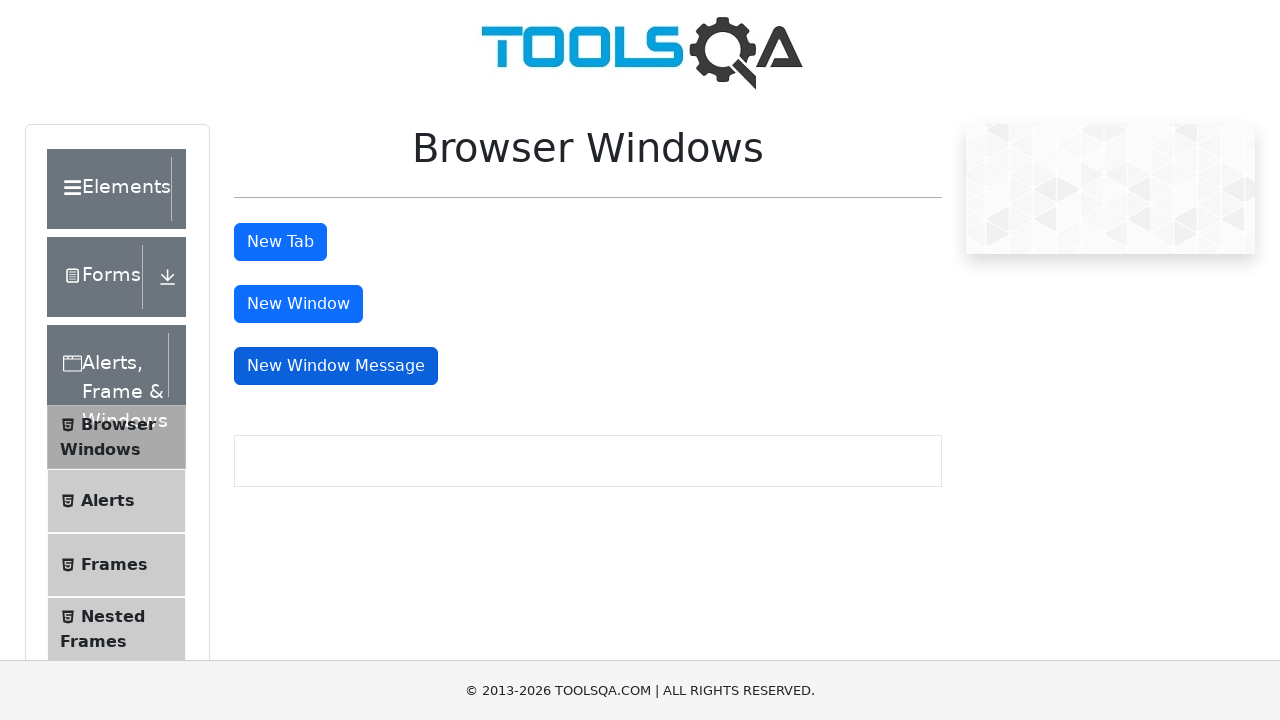

New message window opened and captured
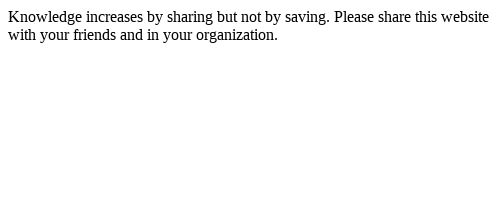

New window page load state confirmed
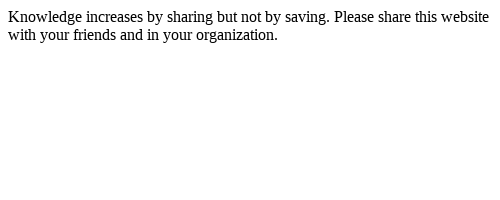

Failed to access content in message window
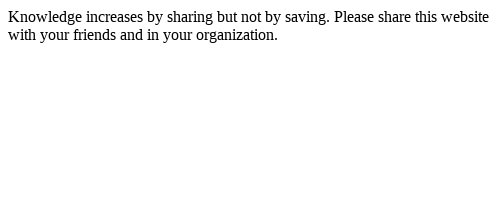

Closed the new message window
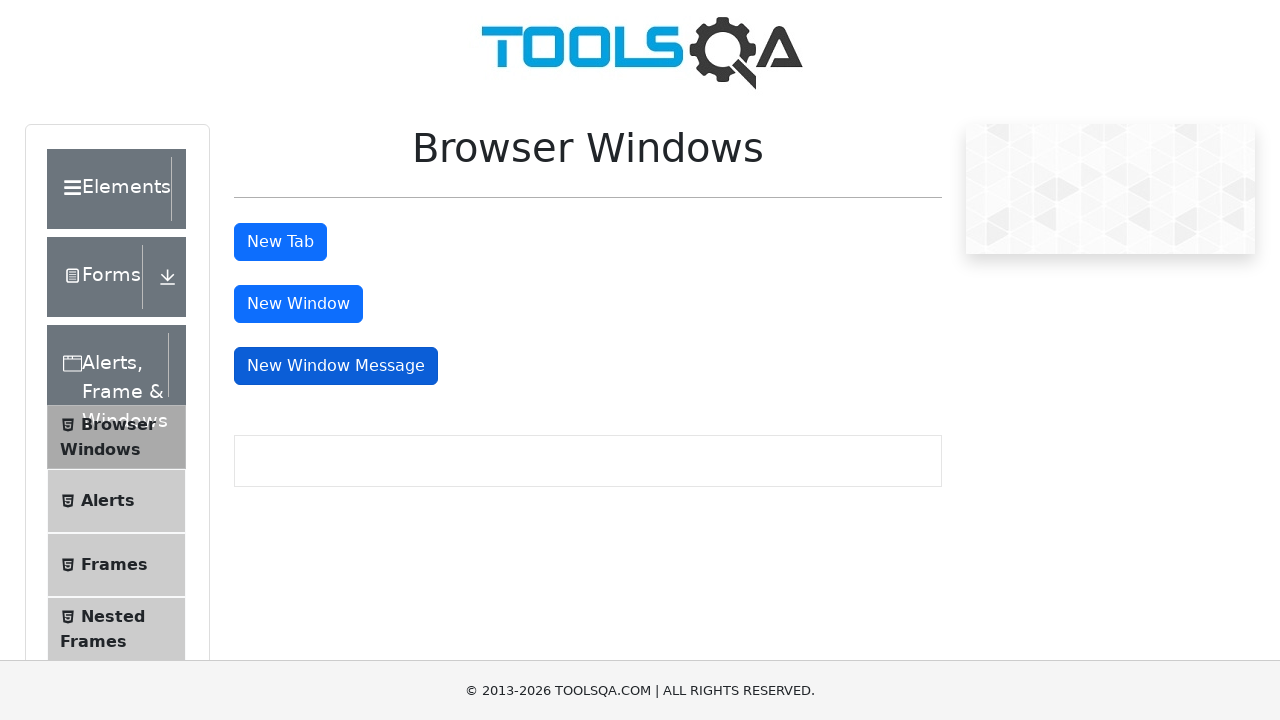

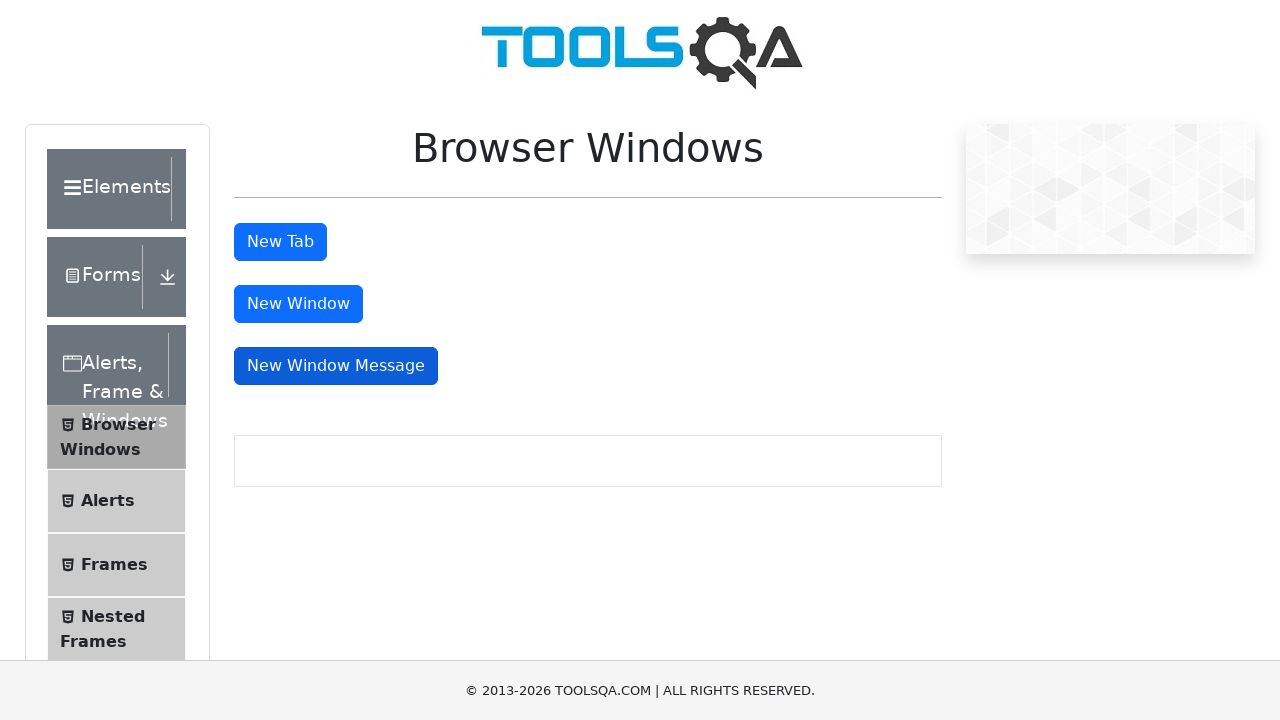